Clicks a generate button and then clicks all checkpoint elements that appear

Starting URL: https://obstaclecourse.tricentis.com/Obstacles/66667

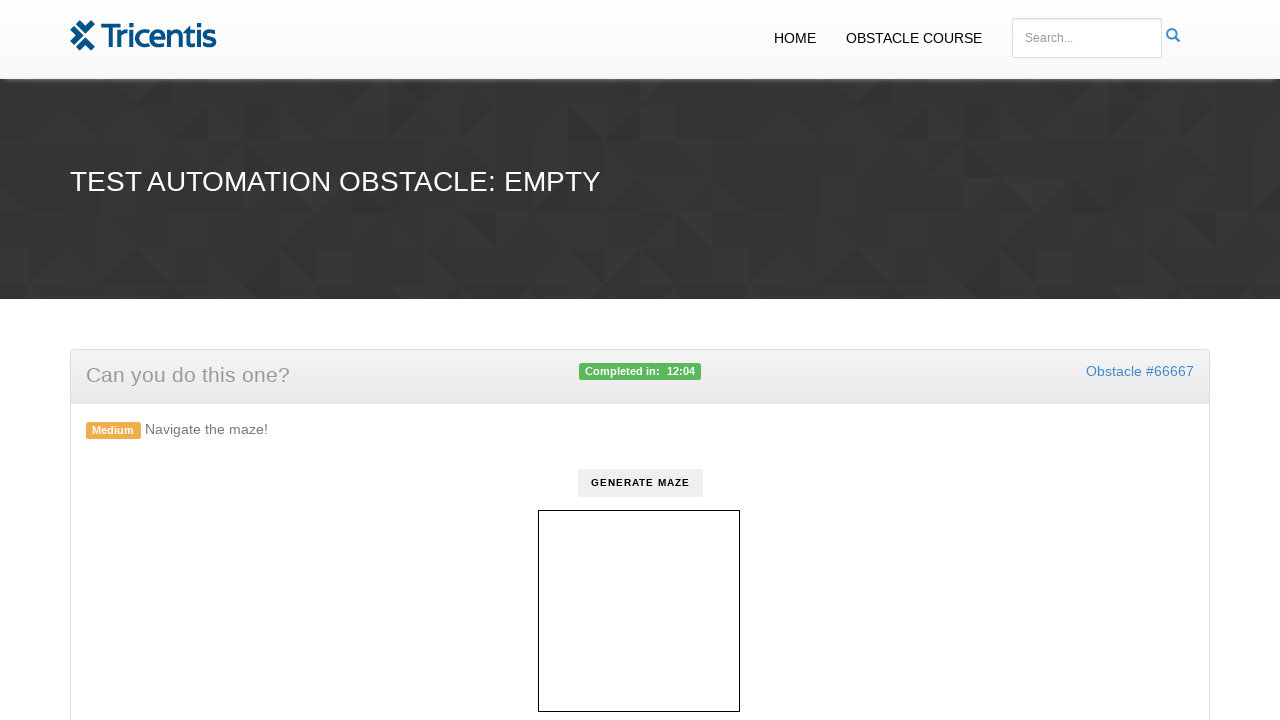

Clicked generate button at (640, 483) on #generate
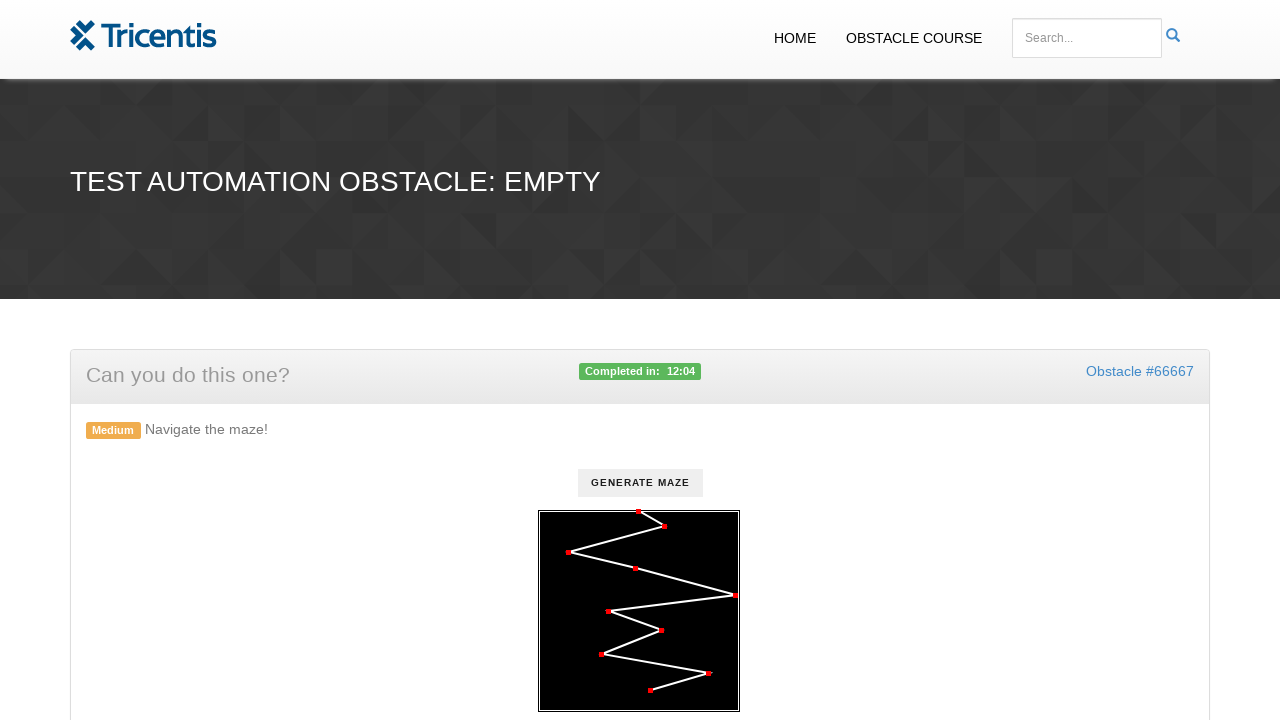

Checkpoint elements appeared on page
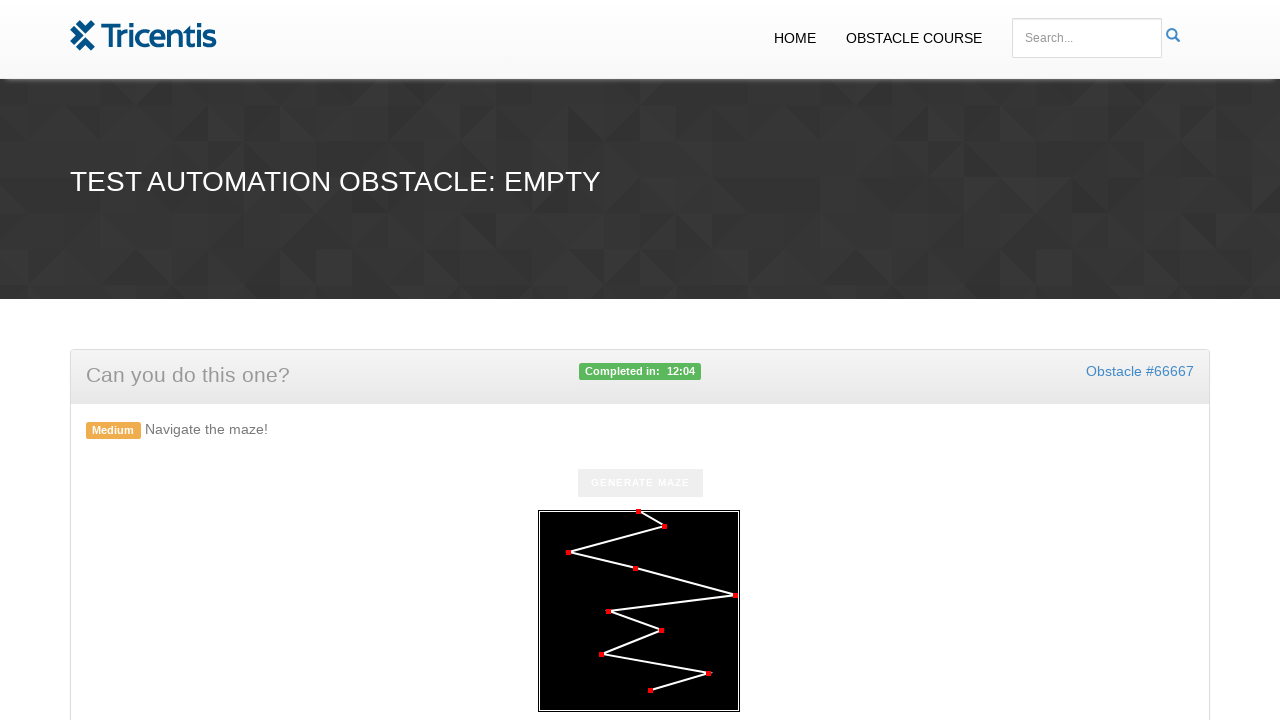

Clicked a checkpoint element at (638, 512) on .checkpoint >> nth=0
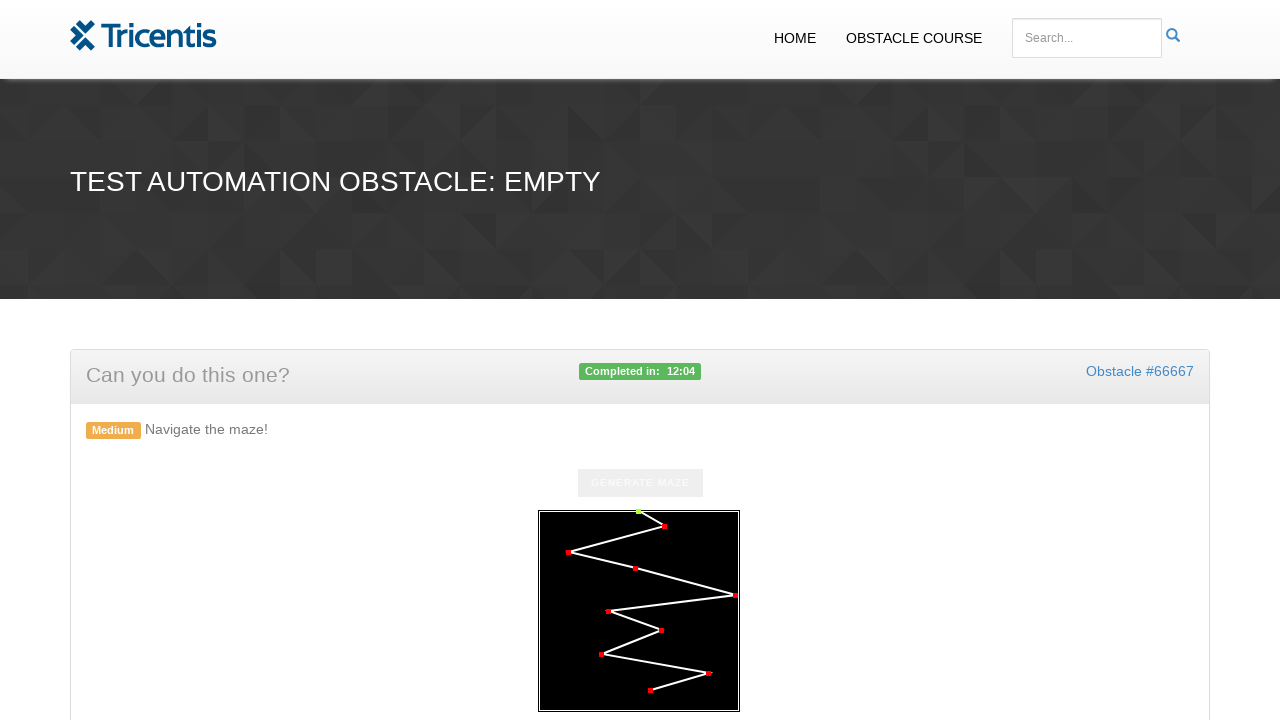

Clicked a checkpoint element at (664, 527) on .checkpoint >> nth=1
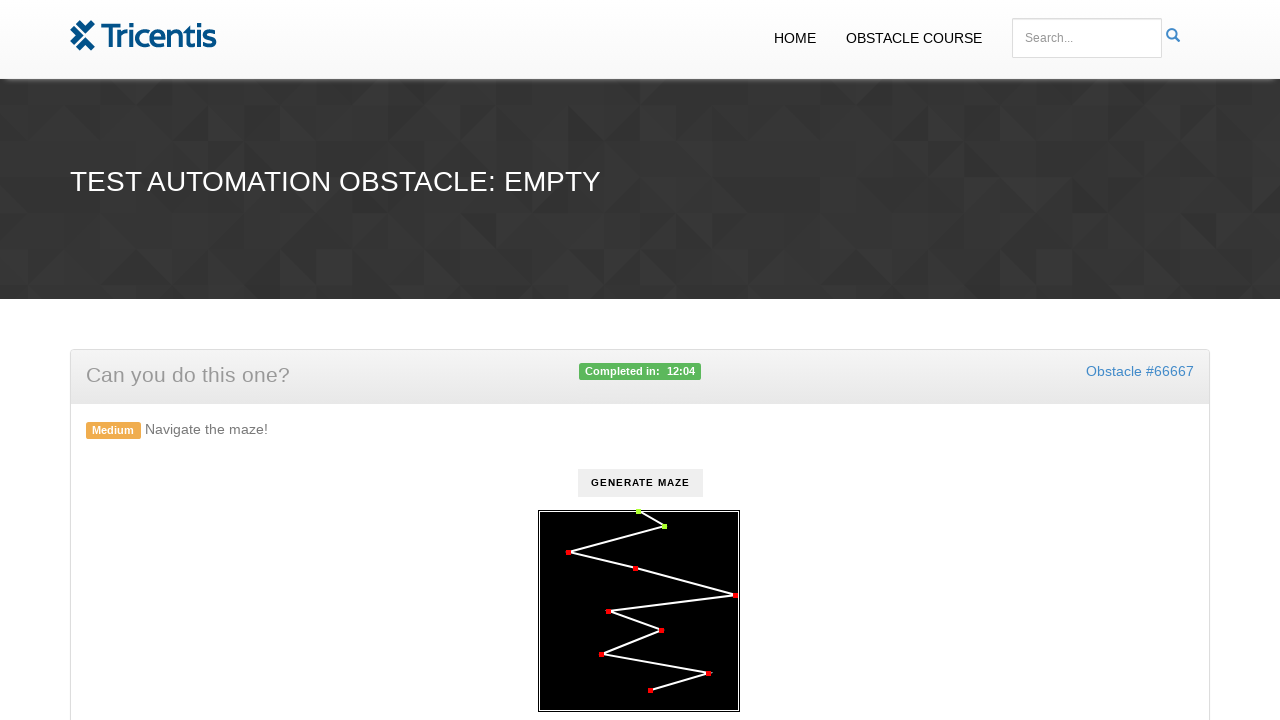

Clicked a checkpoint element at (568, 553) on .checkpoint >> nth=2
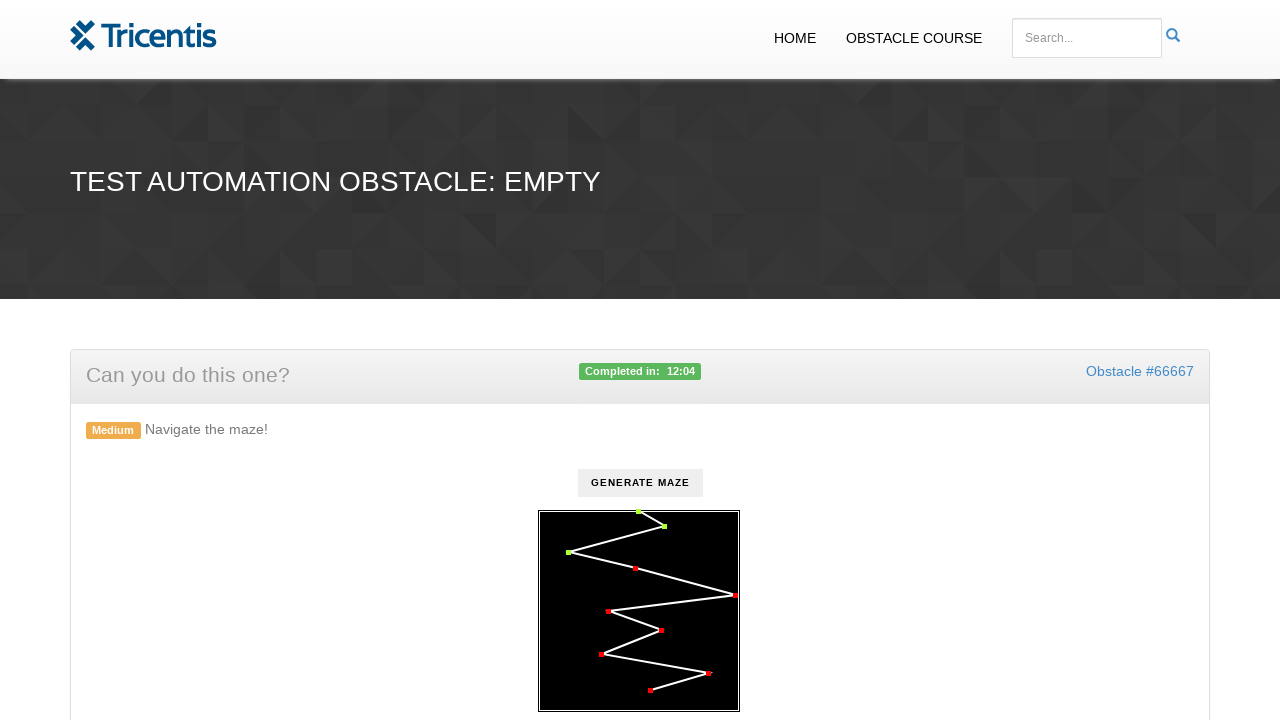

Clicked a checkpoint element at (635, 569) on .checkpoint >> nth=3
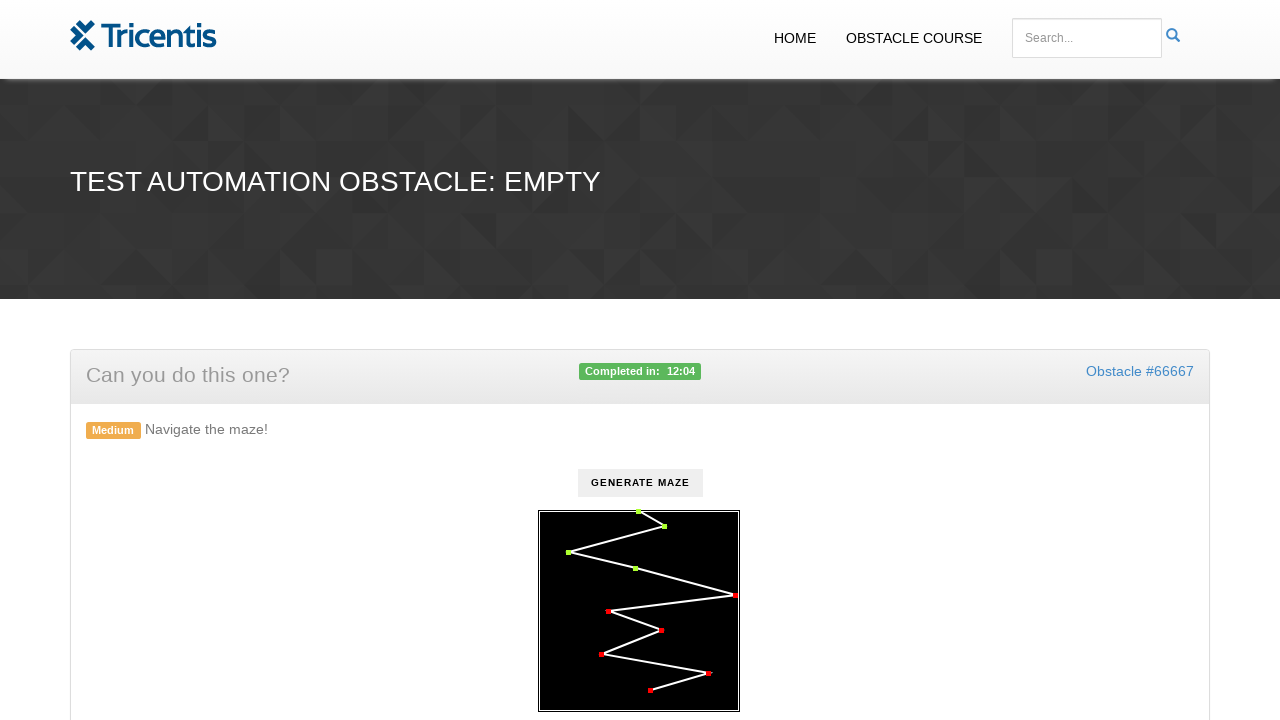

Clicked a checkpoint element at (735, 596) on .checkpoint >> nth=4
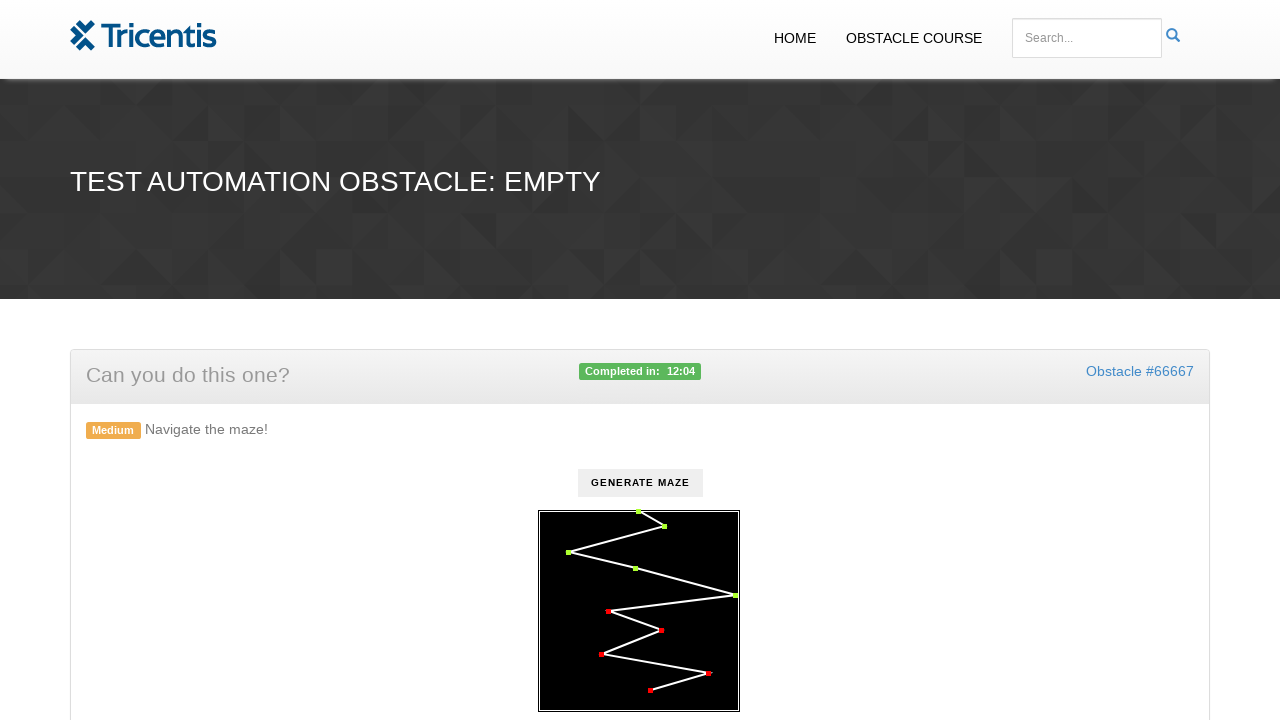

Clicked a checkpoint element at (608, 612) on .checkpoint >> nth=5
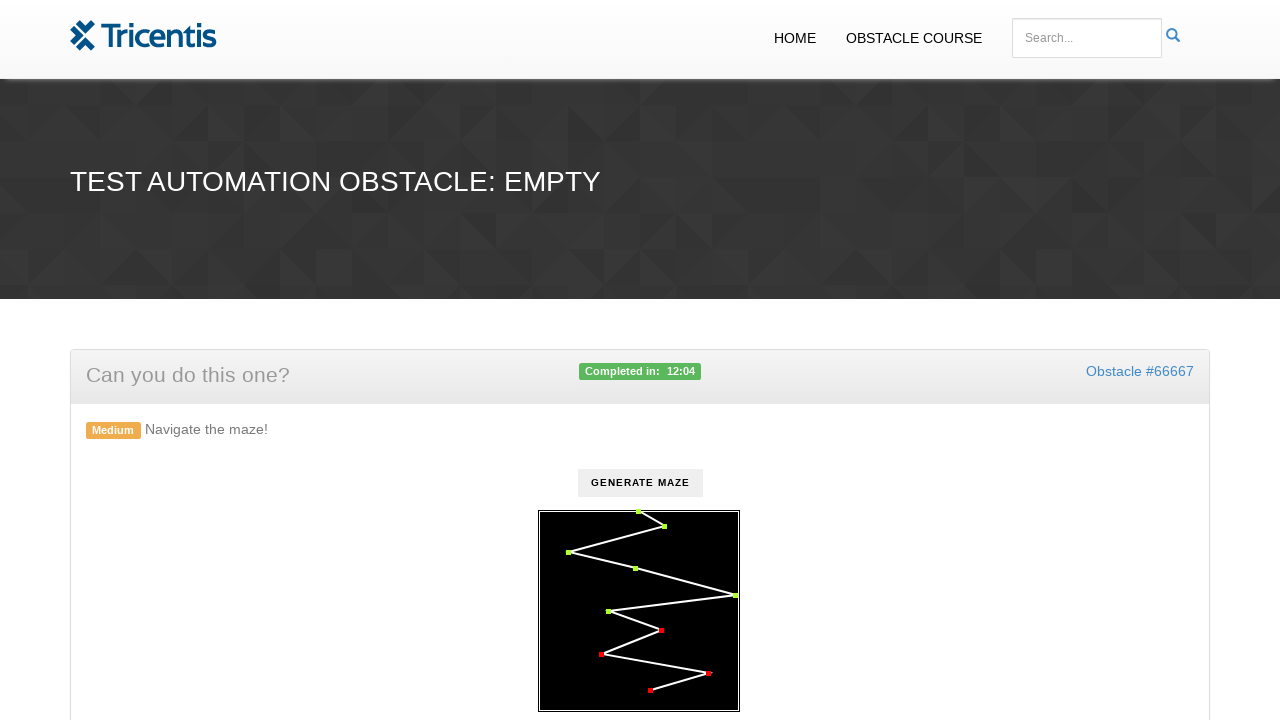

Clicked a checkpoint element at (661, 631) on .checkpoint >> nth=6
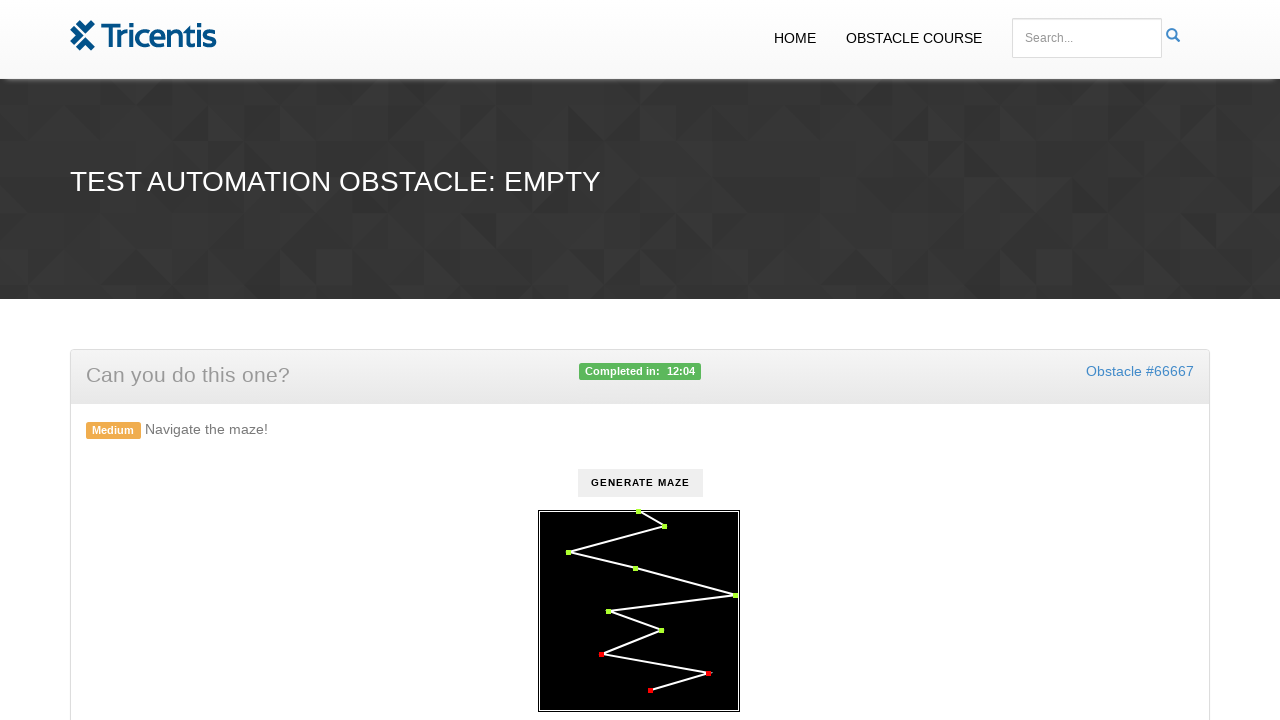

Clicked a checkpoint element at (601, 655) on .checkpoint >> nth=7
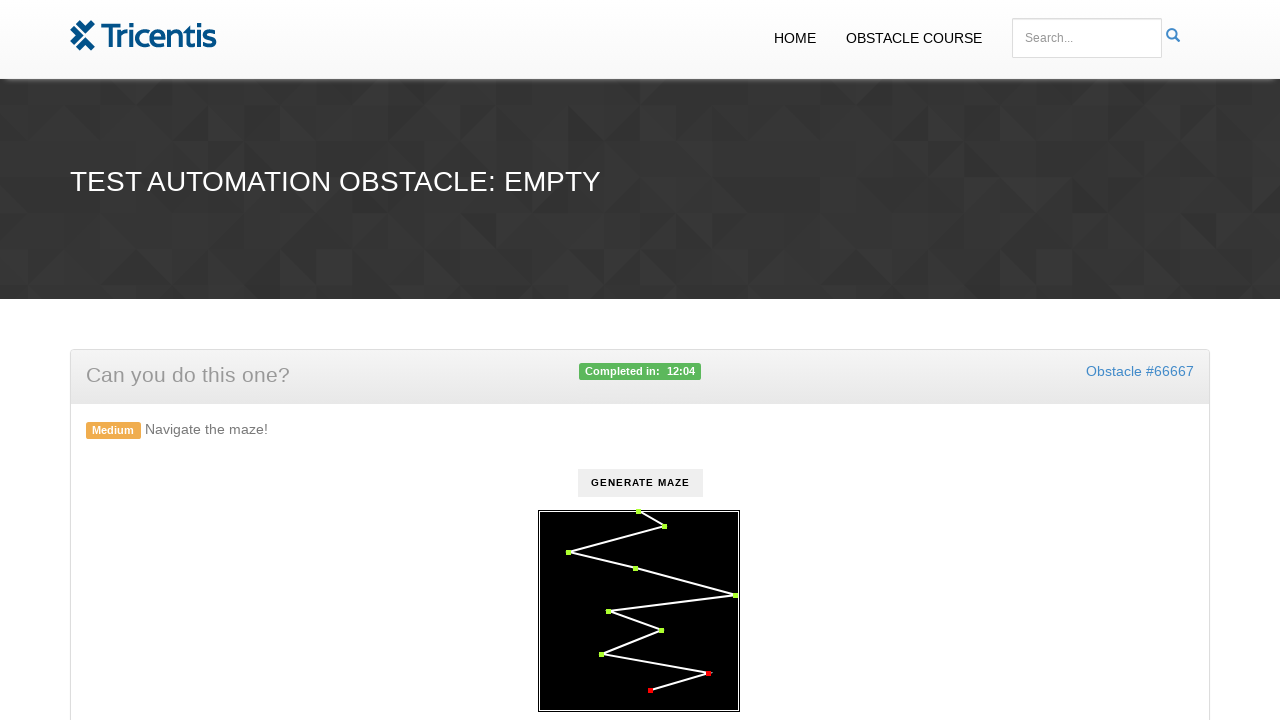

Clicked a checkpoint element at (708, 674) on .checkpoint >> nth=8
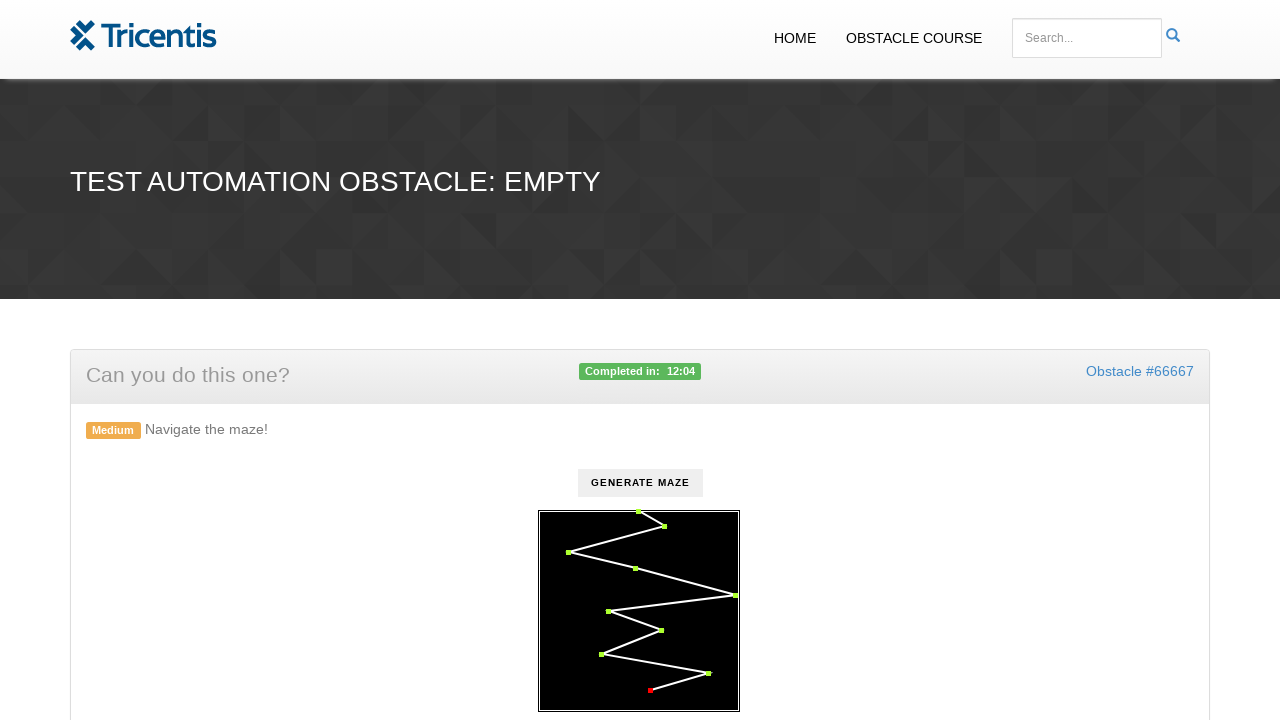

Clicked a checkpoint element at (650, 691) on .checkpoint >> nth=9
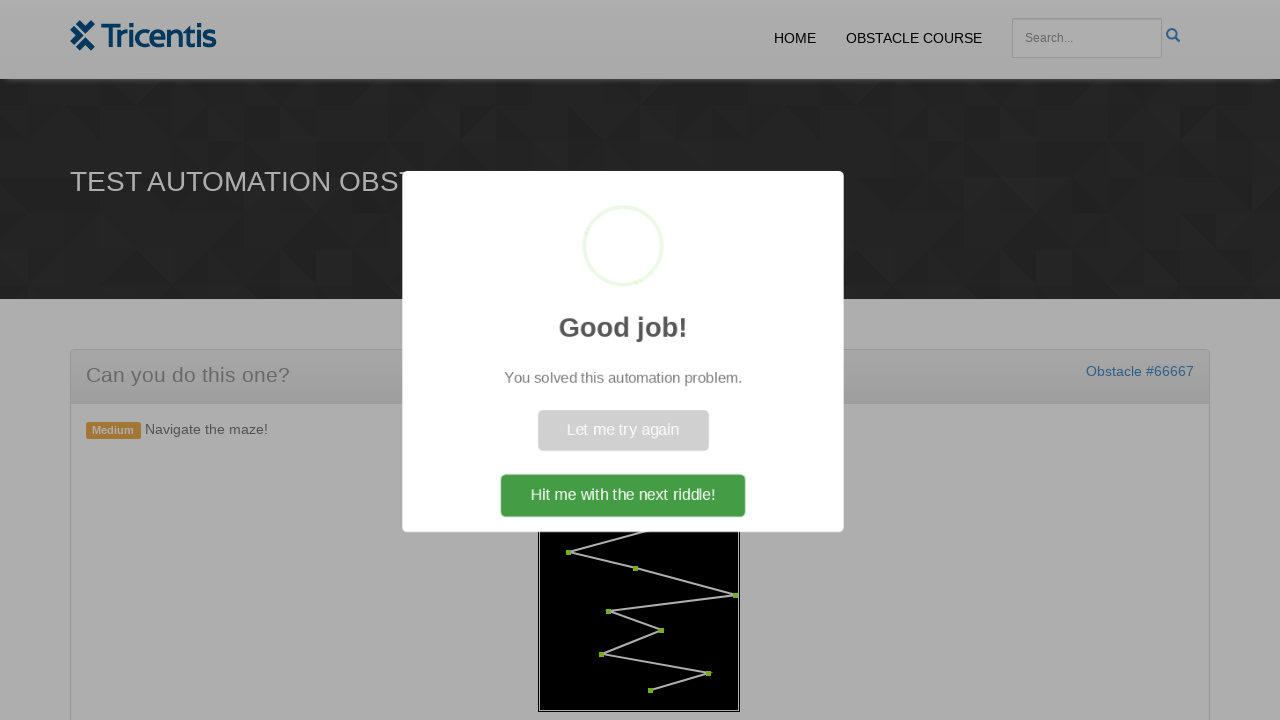

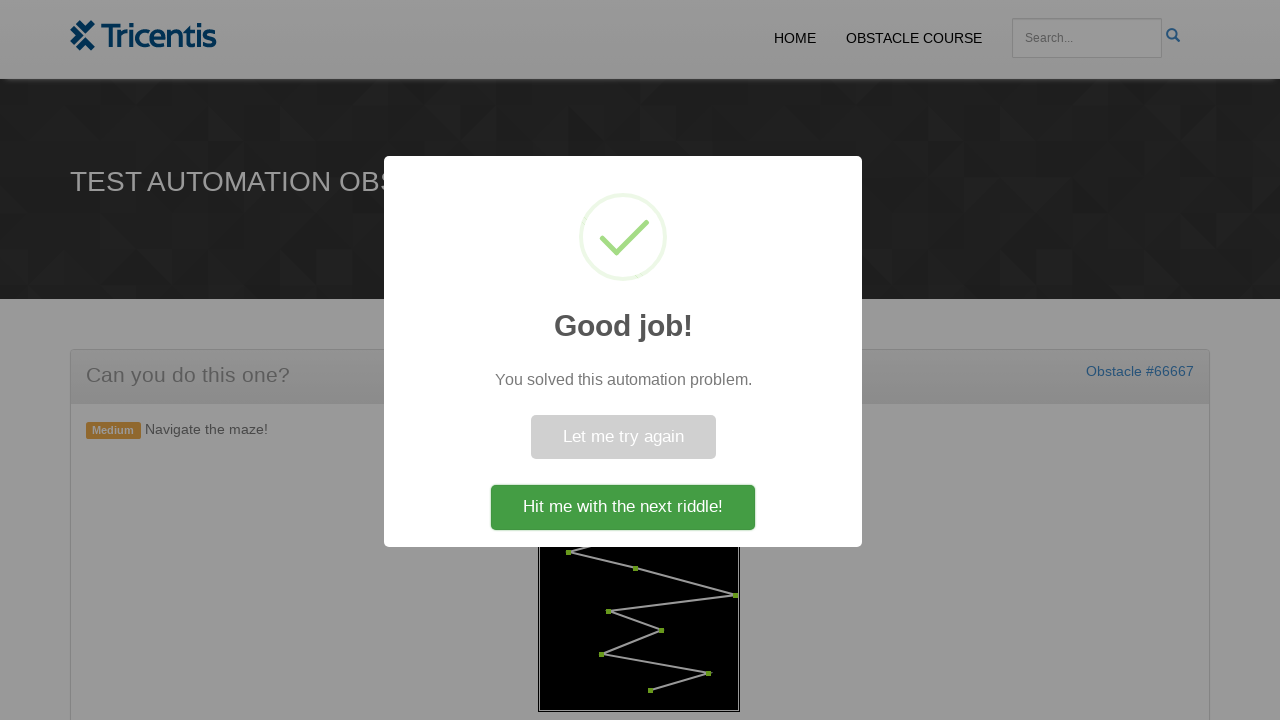